Tests mouse hover functionality by hovering over an "Automation Tools" button on a Selenium practice page

Starting URL: http://seleniumpractise.blogspot.com/2016/08/how-to-perform-mouse-hover-in-selenium.html

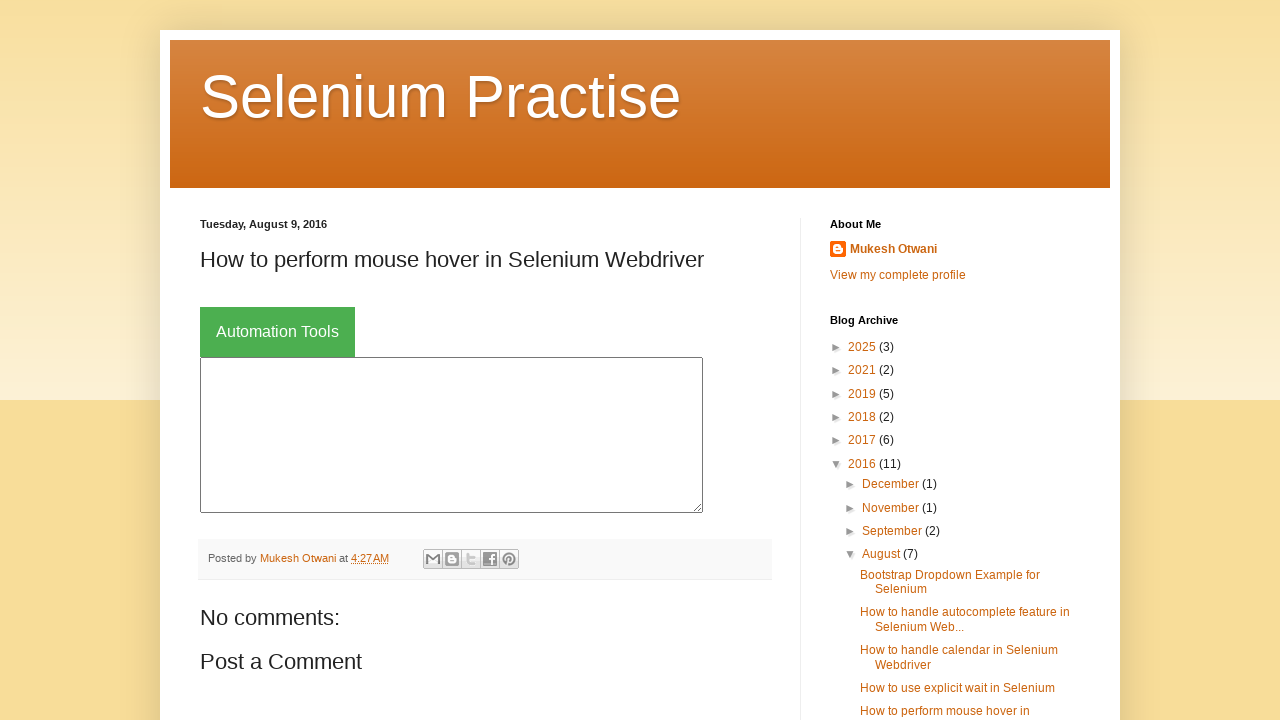

Navigated to Selenium practice page for mouse hover testing
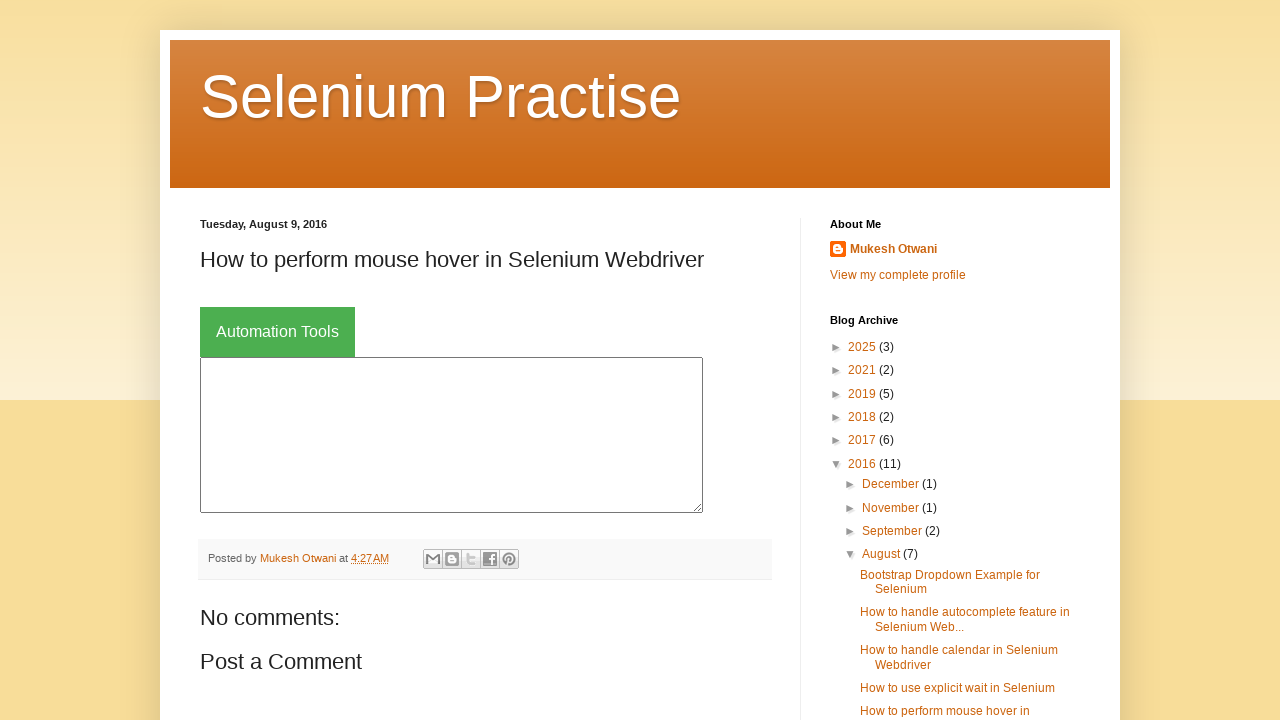

Located 'Automation Tools' button using XPath
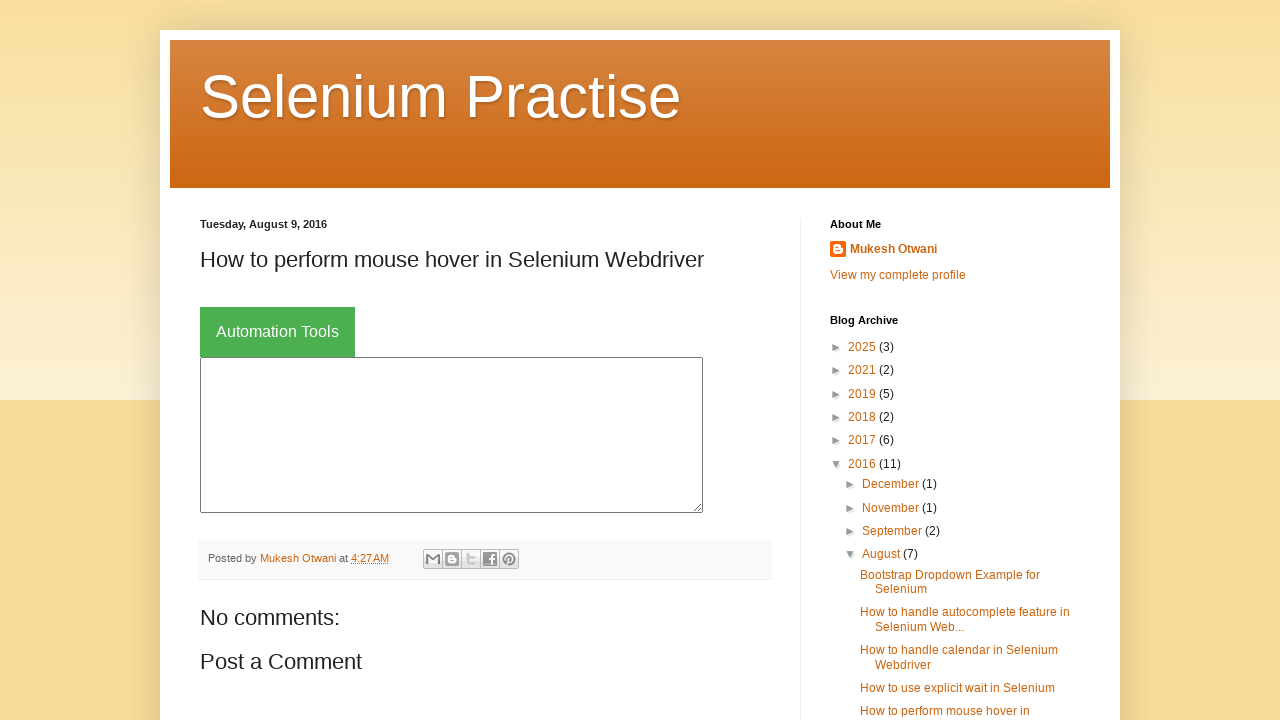

Hovered mouse over 'Automation Tools' button at (278, 332) on xpath=//button[text()='Automation Tools']
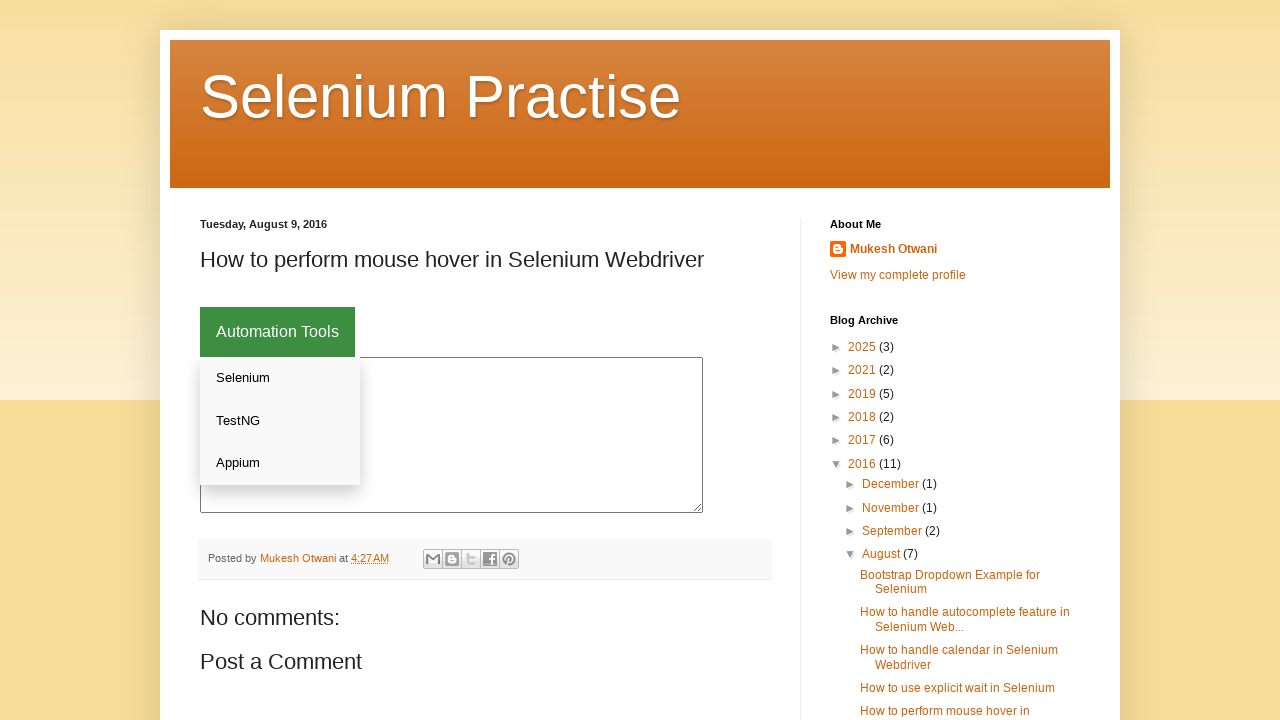

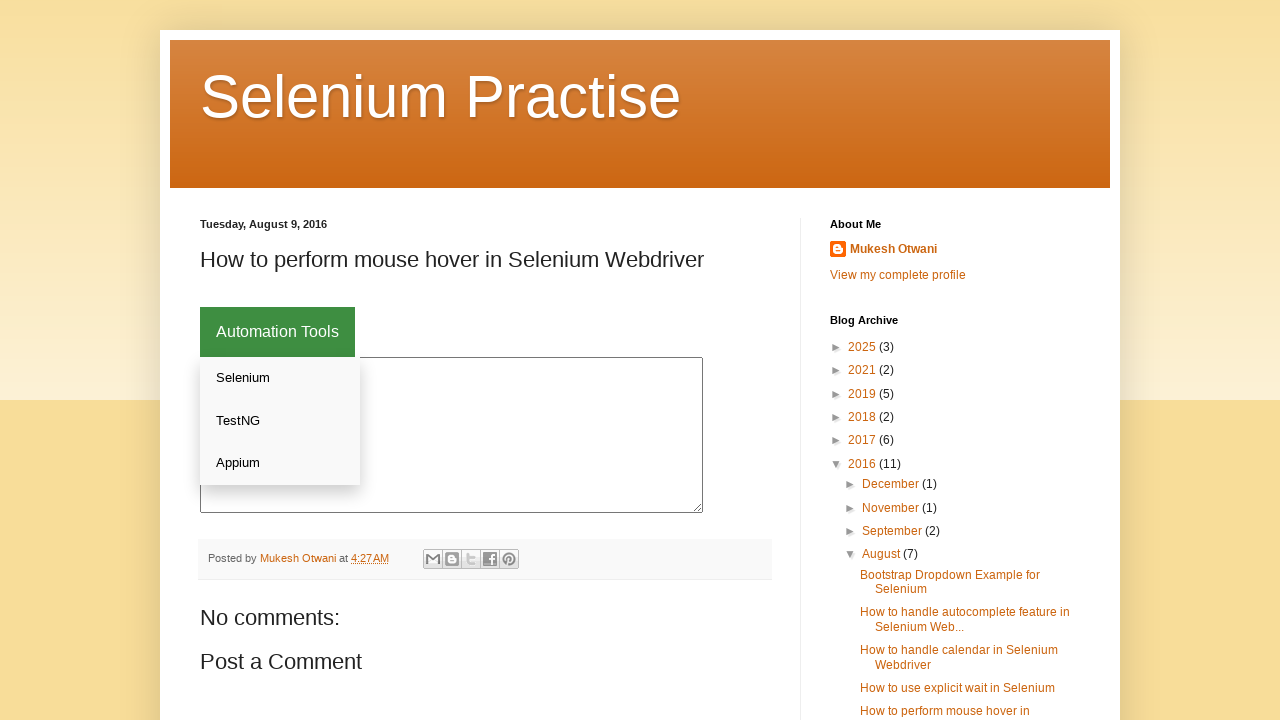